Tests the Age form by entering a name and age, submitting the form, and verifying the result message.

Starting URL: https://kristinek.github.io/site/examples/age.html

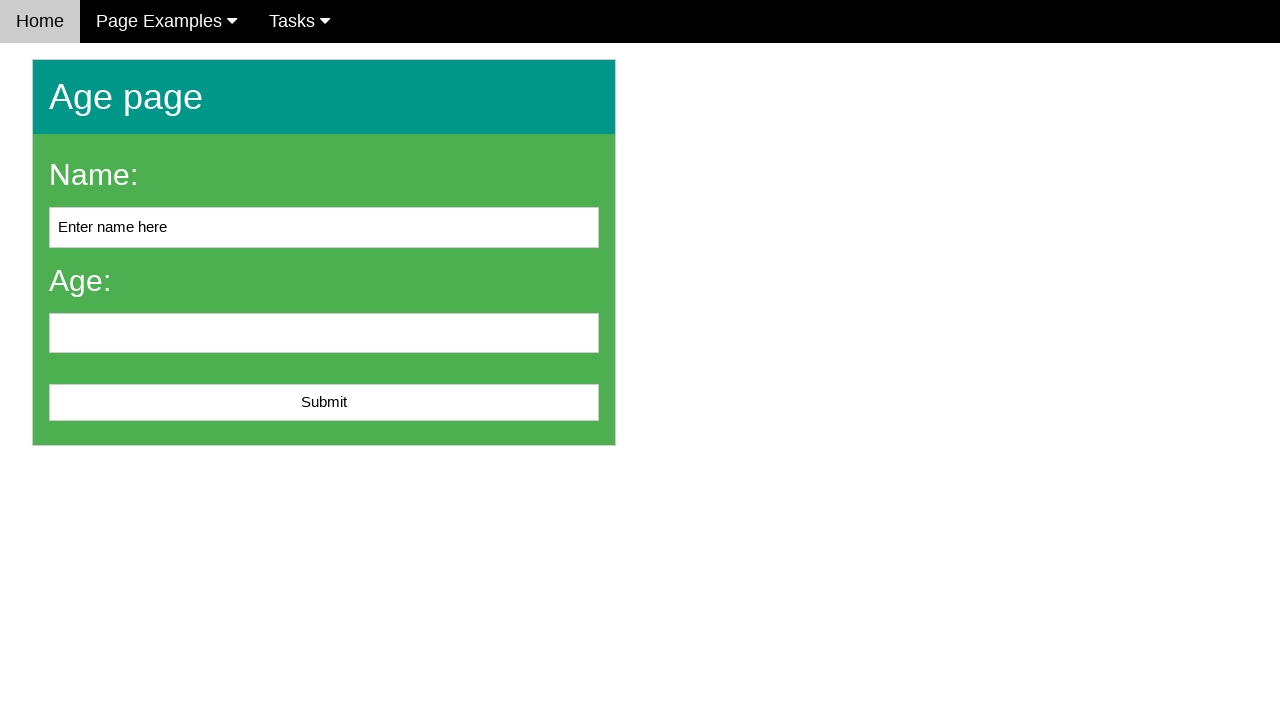

Navigated to Age form page
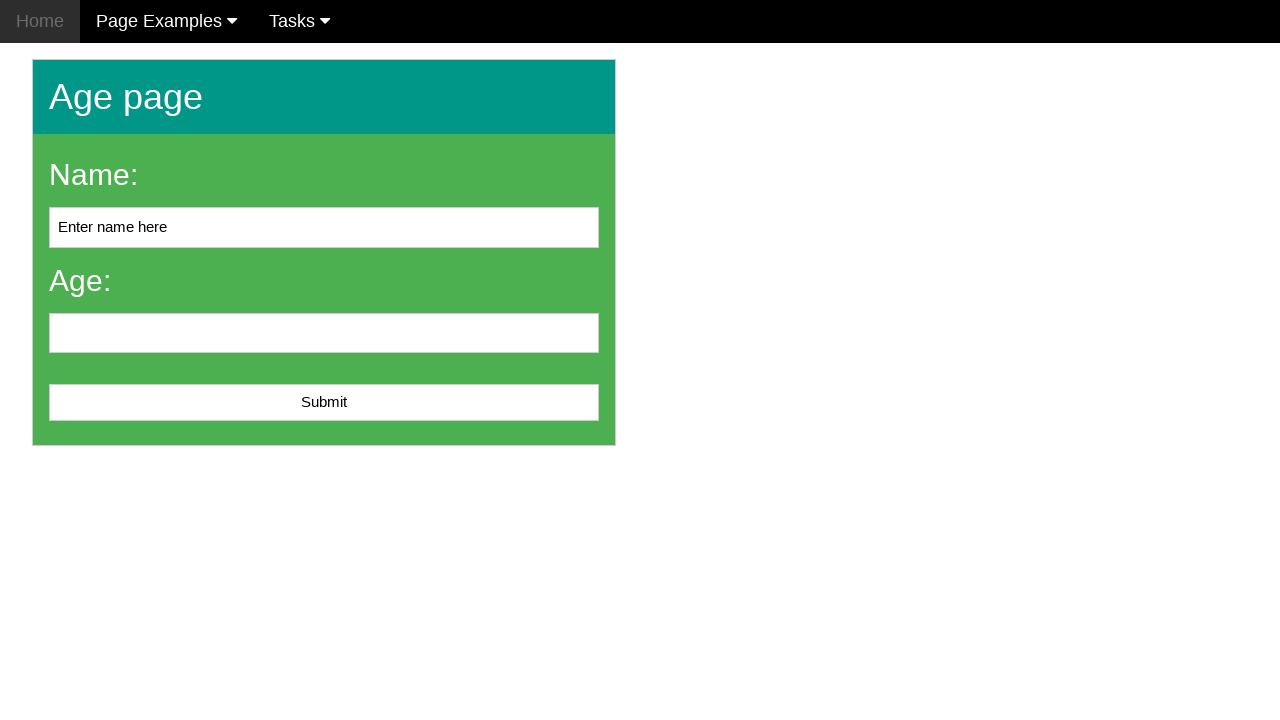

Cleared name input field on input[name='name']
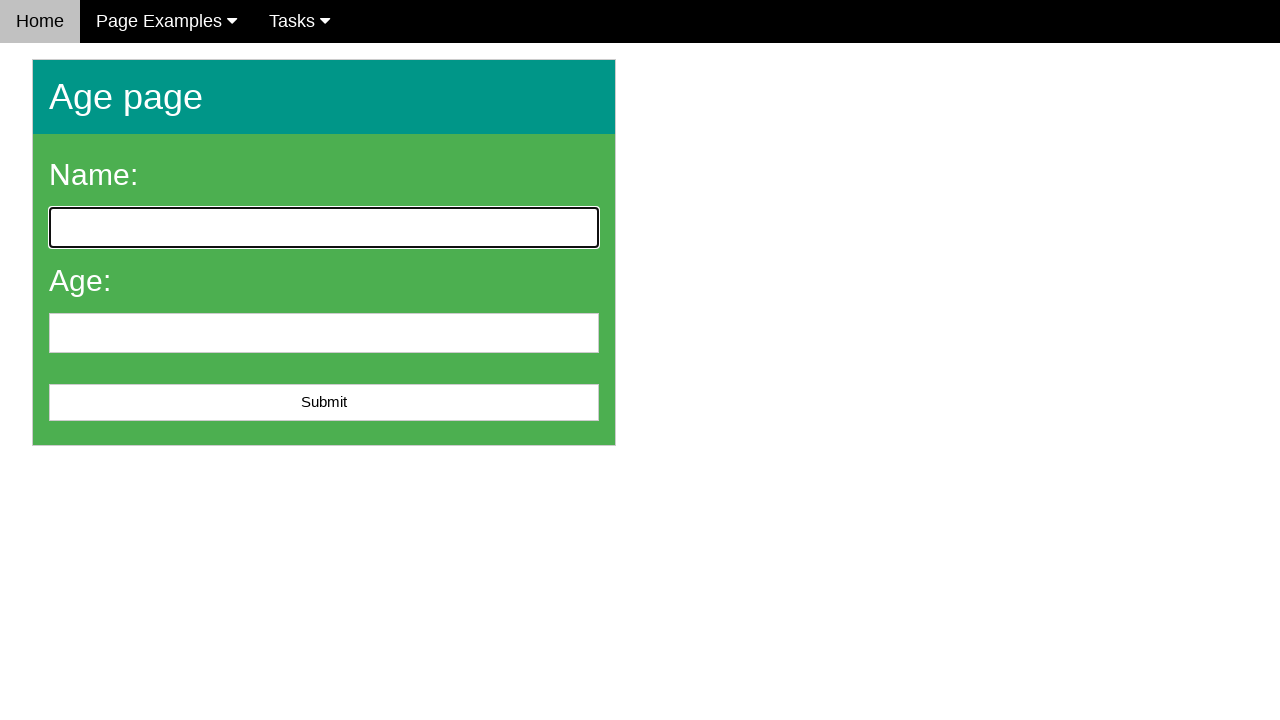

Filled name field with 'John Doe' on input[name='name']
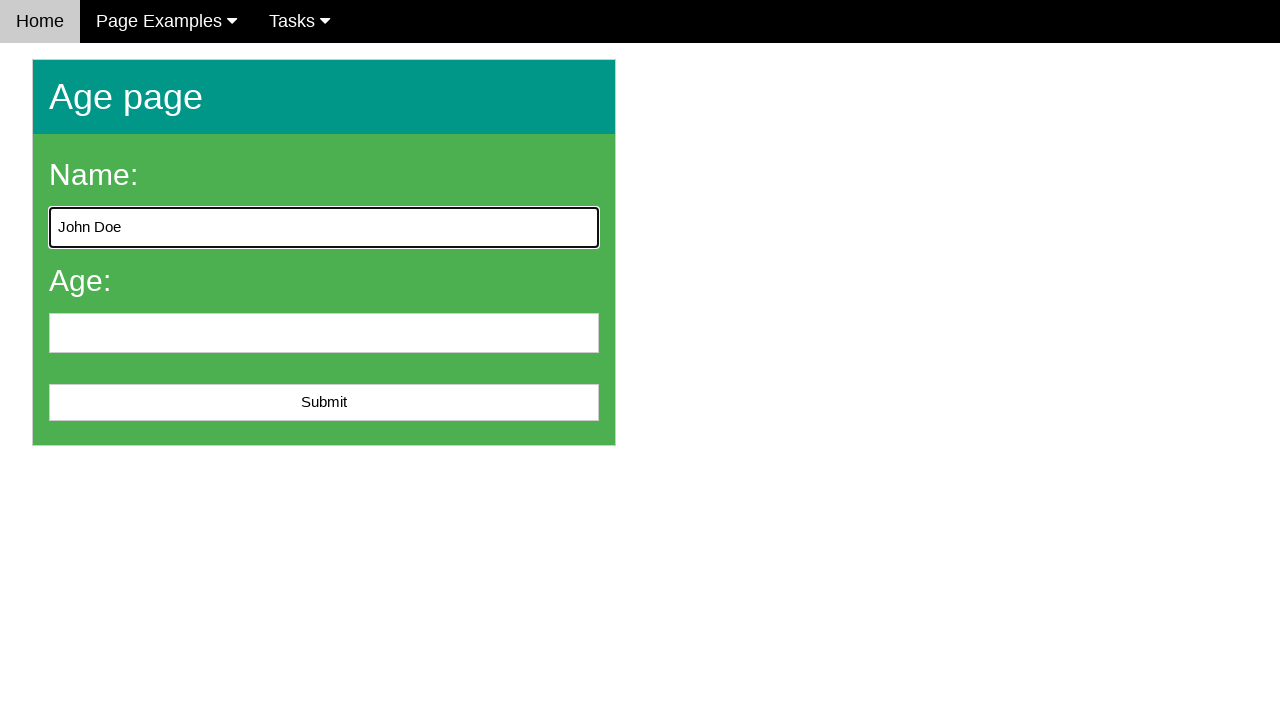

Filled age field with '25' on input[name='age']
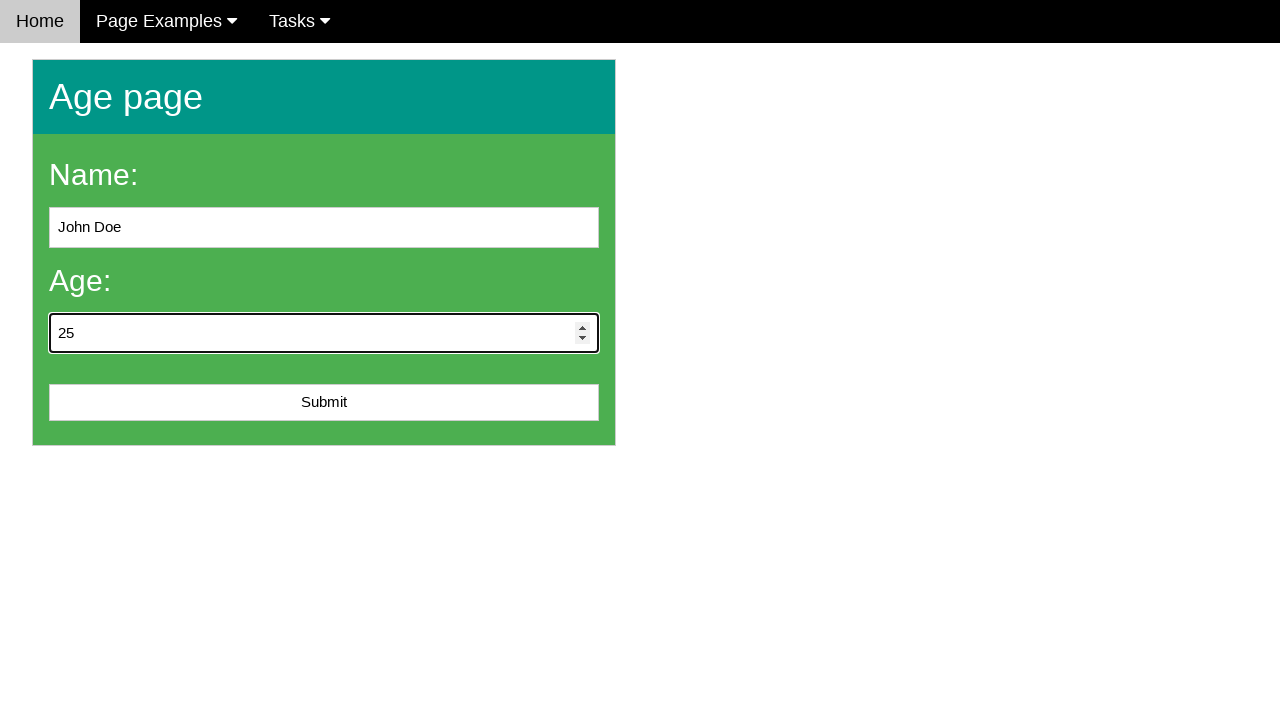

Clicked submit button at (324, 403) on #submit
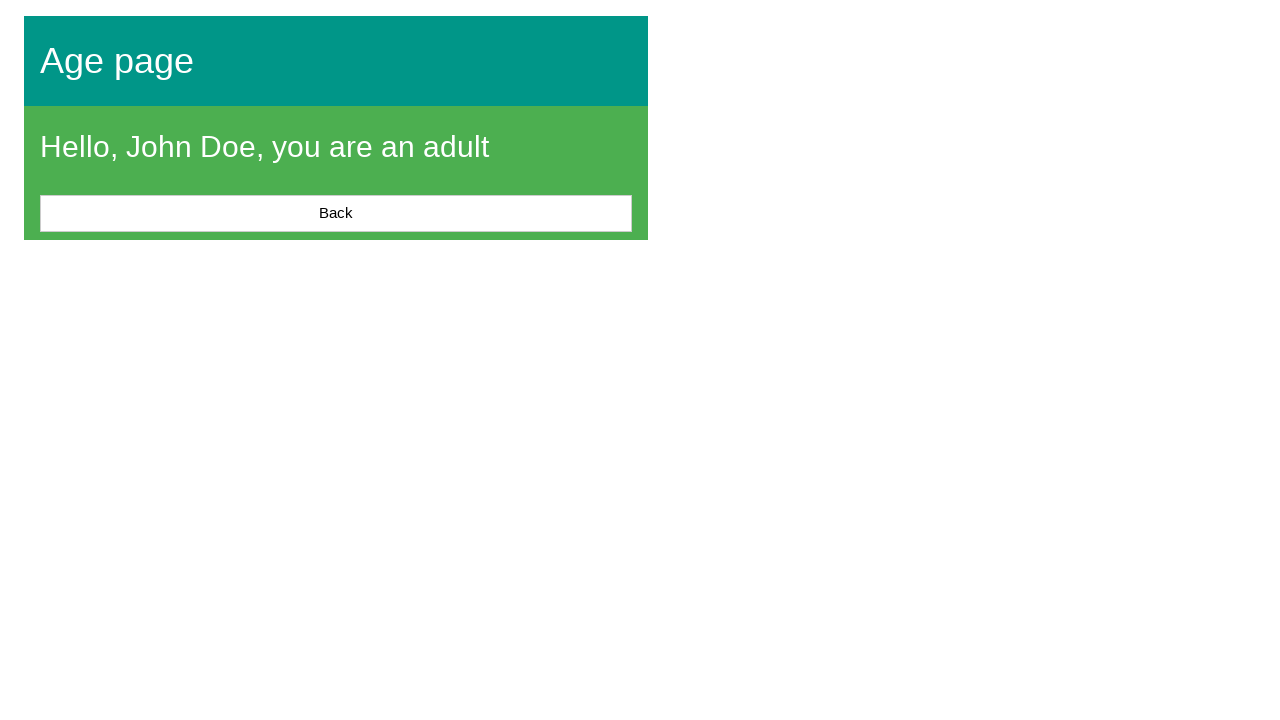

Result message element loaded
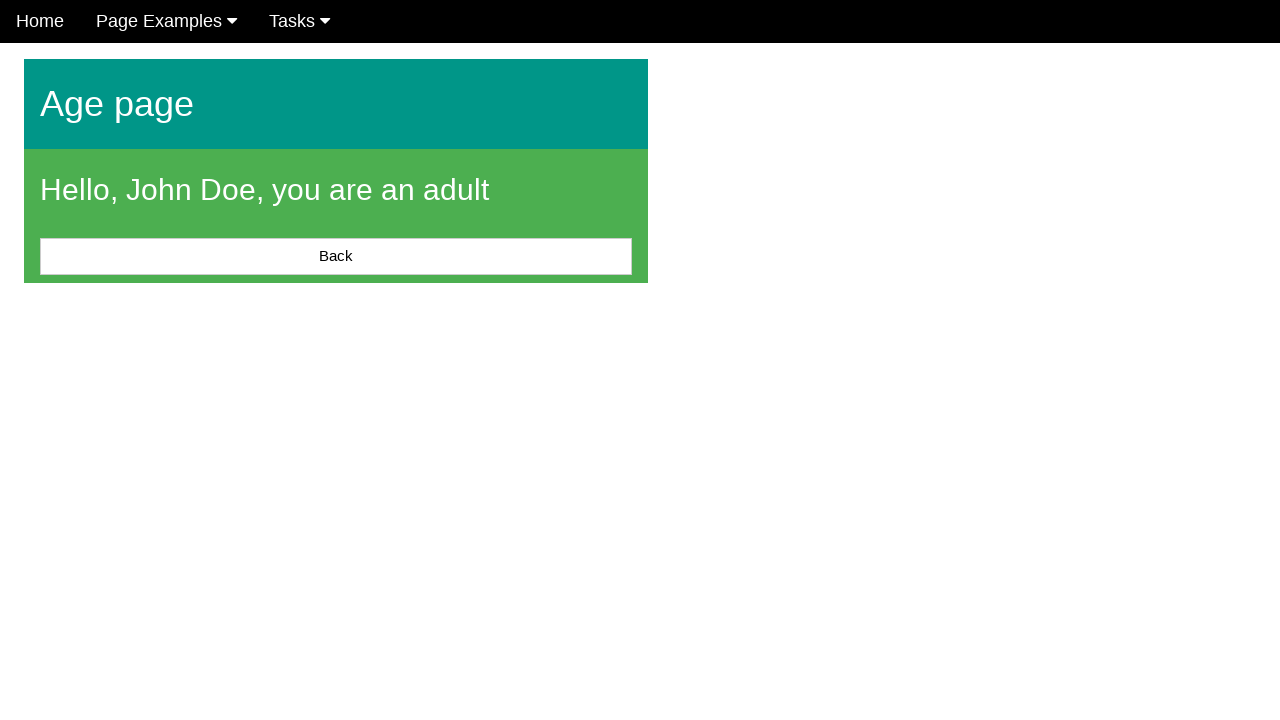

Verified result message is visible
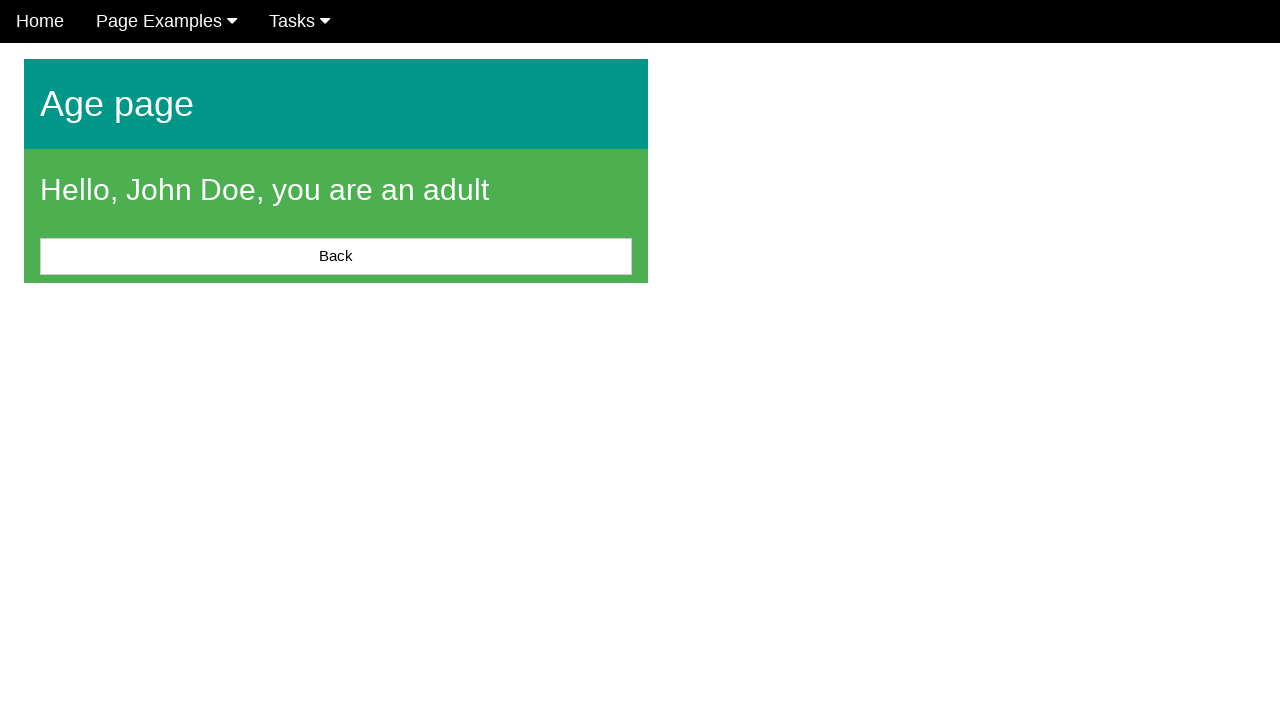

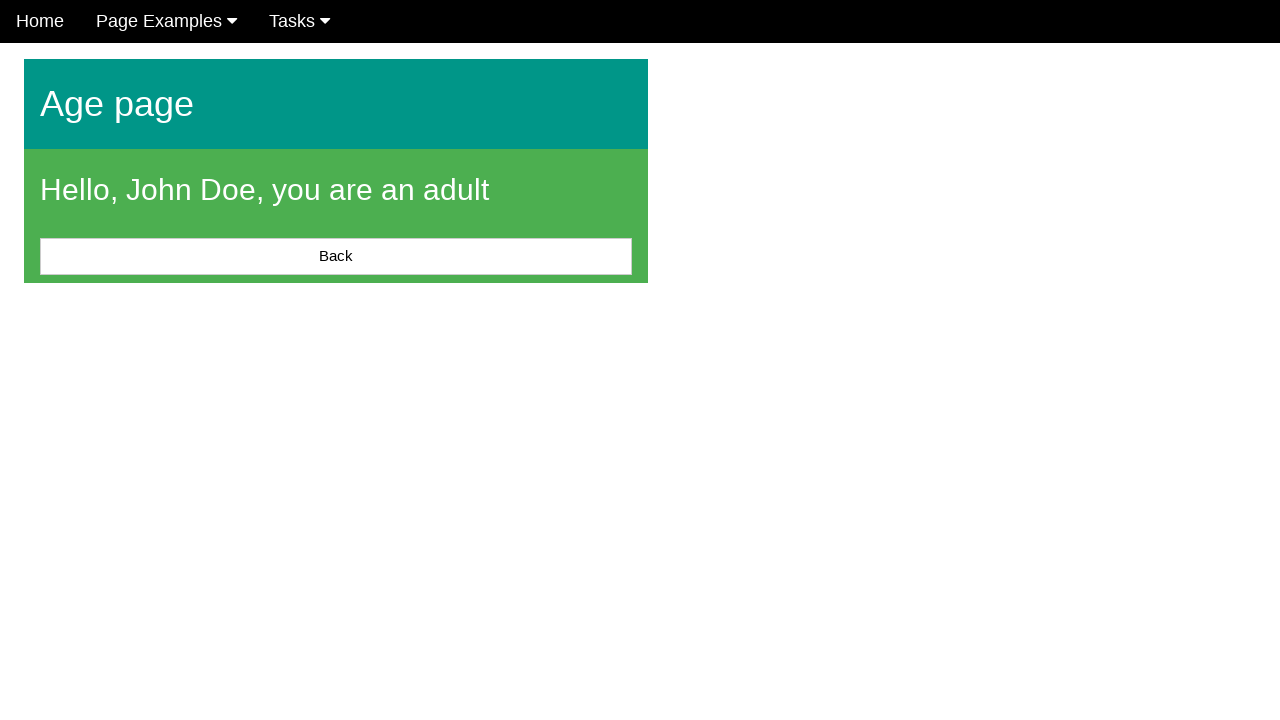